Navigates to YouTube homepage and continuously monitors for and clicks the "Skip Ad" button when advertisements are playing

Starting URL: https://www.youtube.com

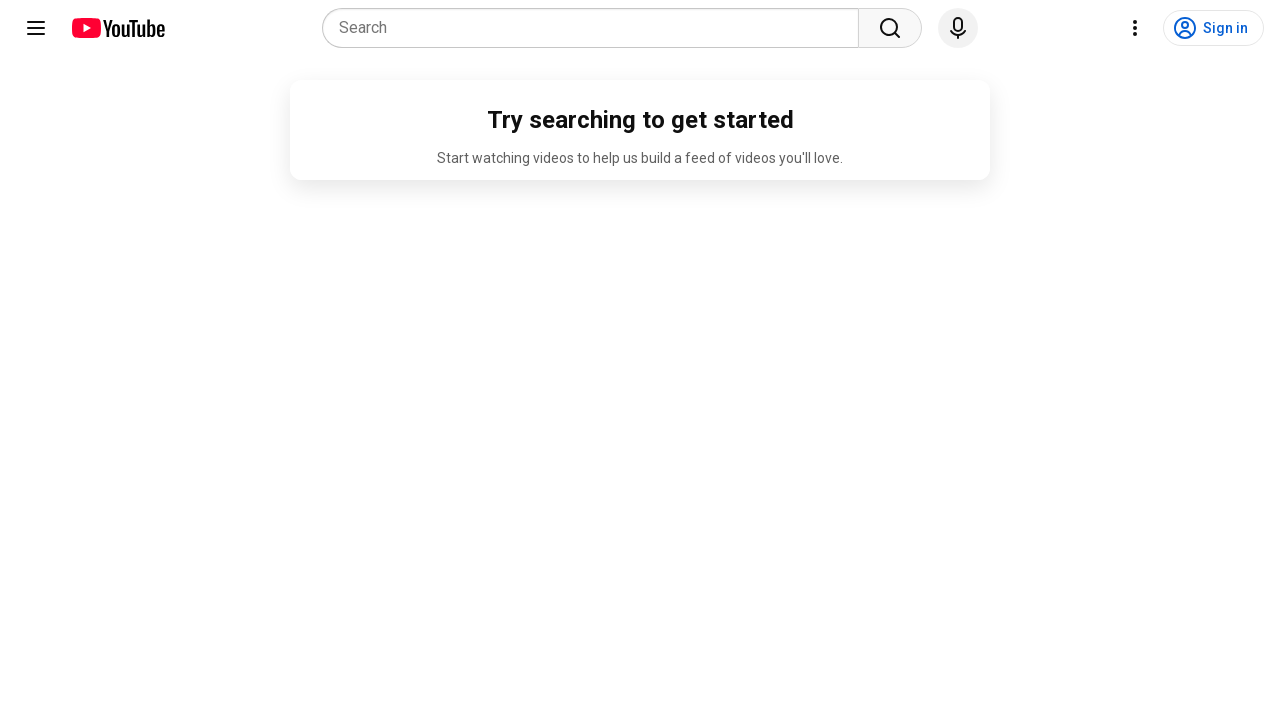

Navigated to YouTube homepage
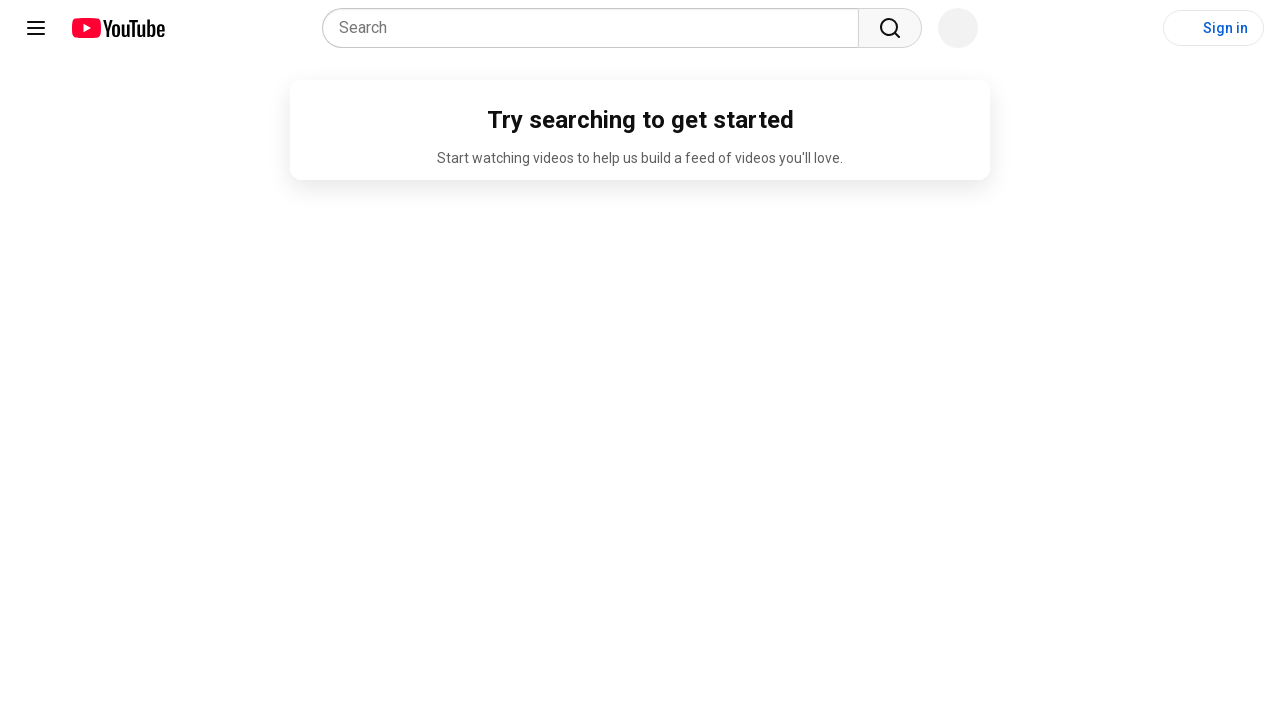

Page loaded and DOM content ready
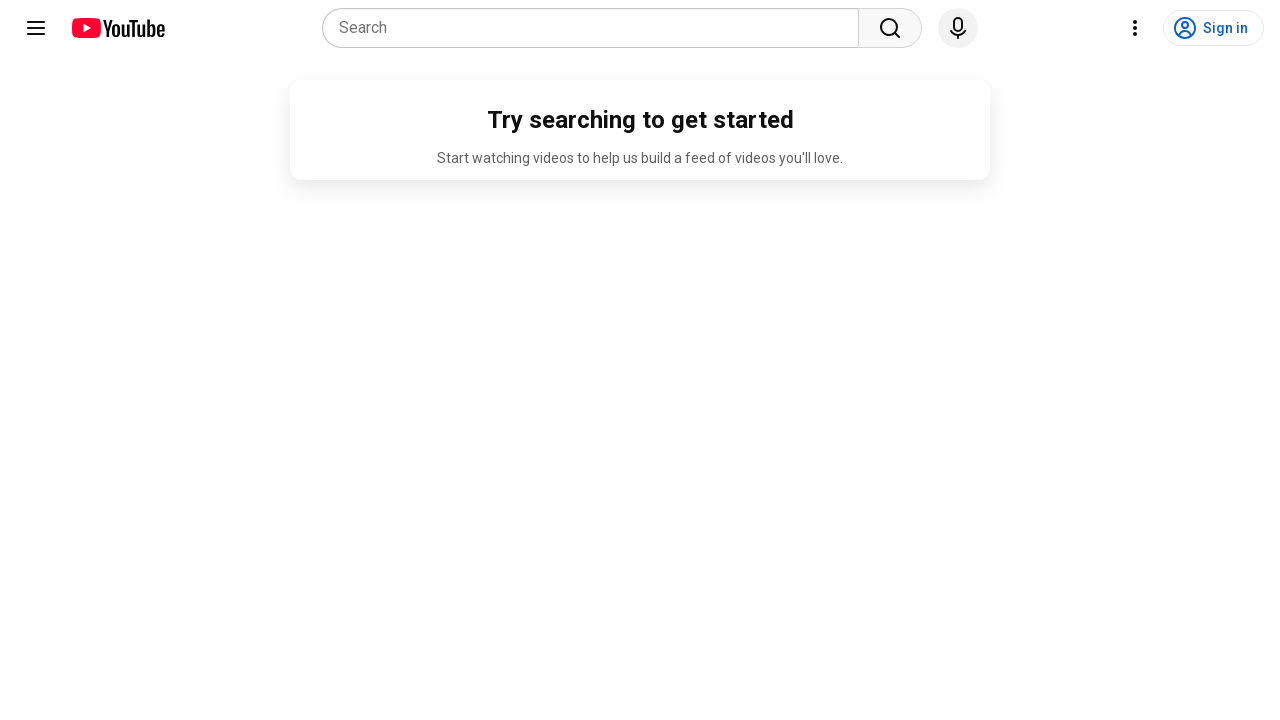

Waited 500ms and monitored for skip ad button
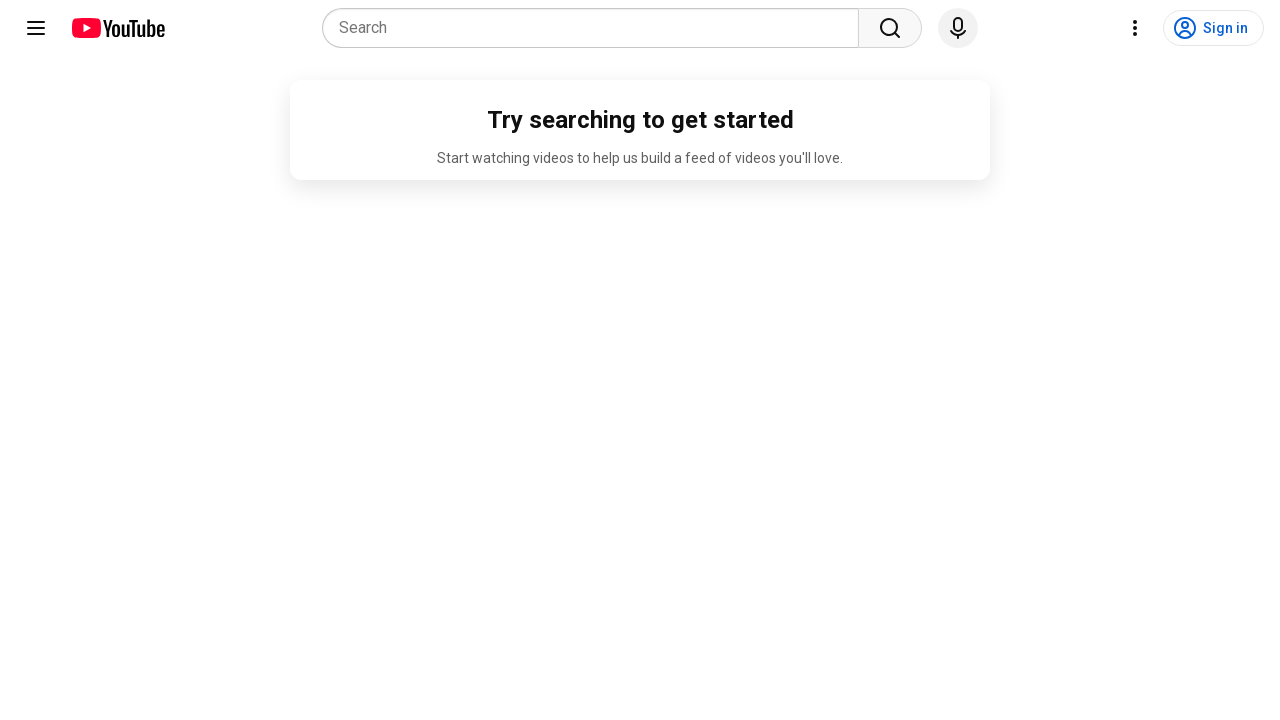

Waited 500ms and monitored for skip ad button
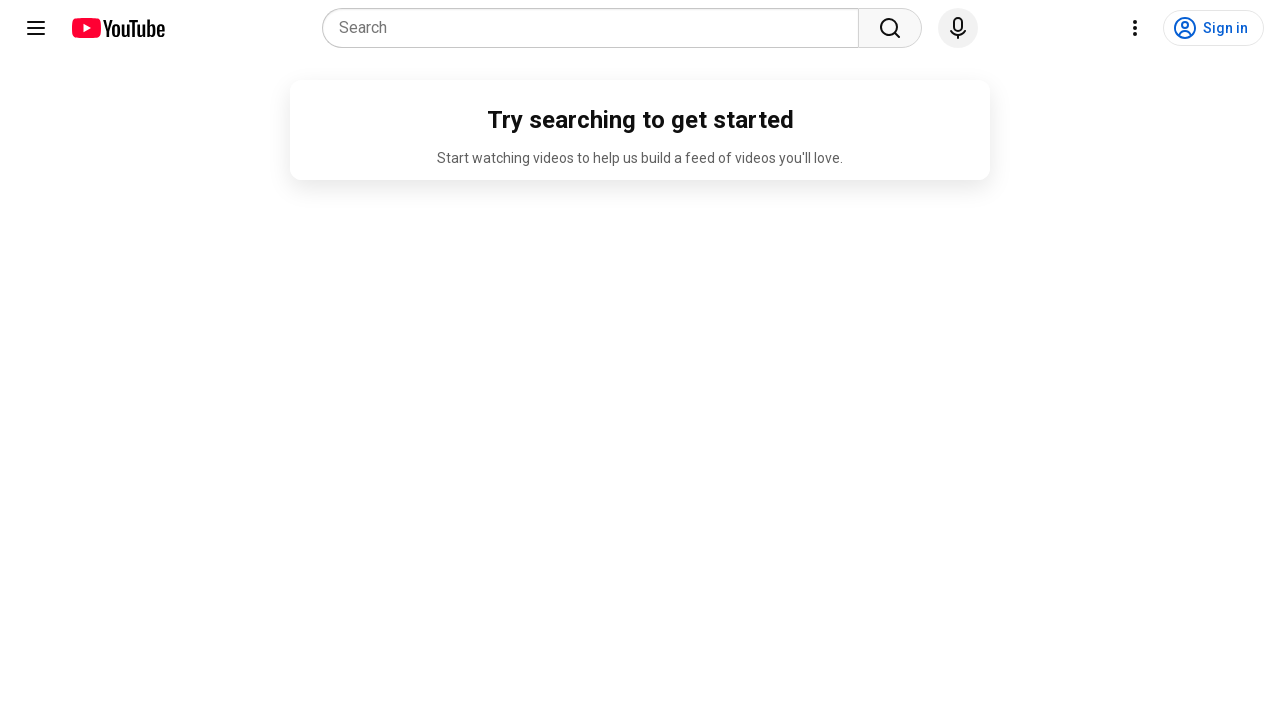

Waited 500ms and monitored for skip ad button
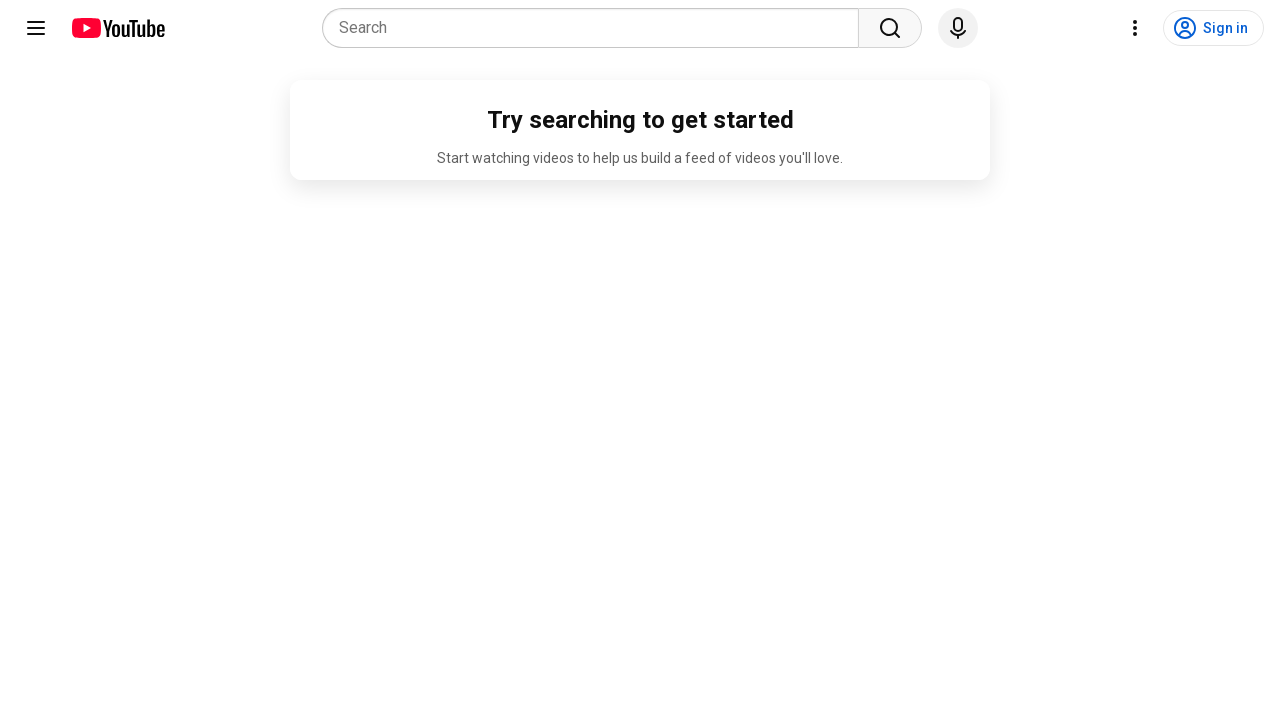

Waited 500ms and monitored for skip ad button
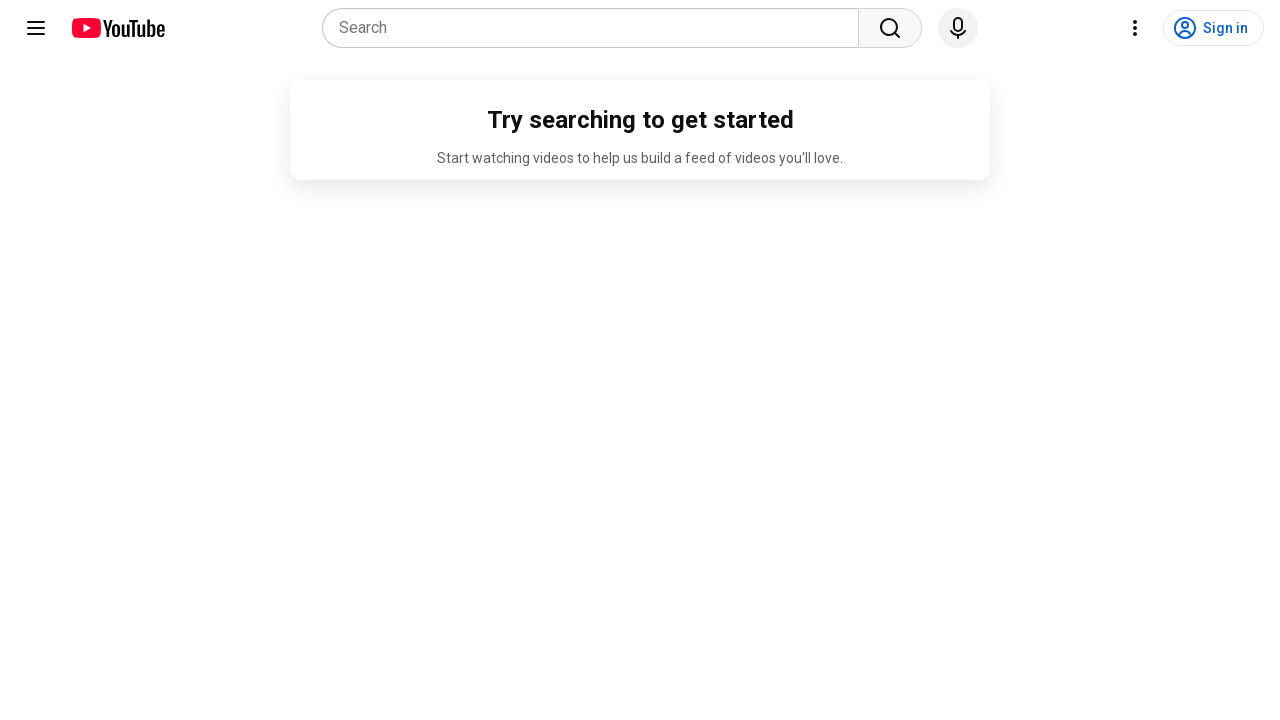

Waited 500ms and monitored for skip ad button
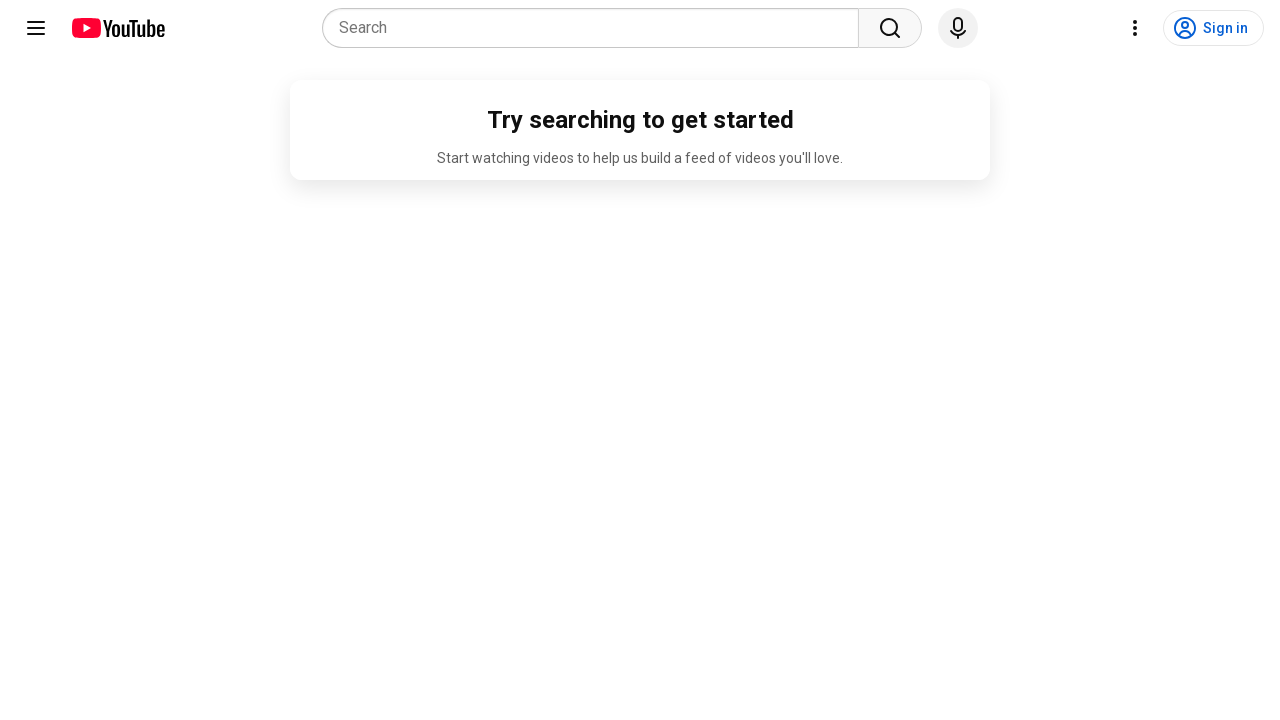

Waited 500ms and monitored for skip ad button
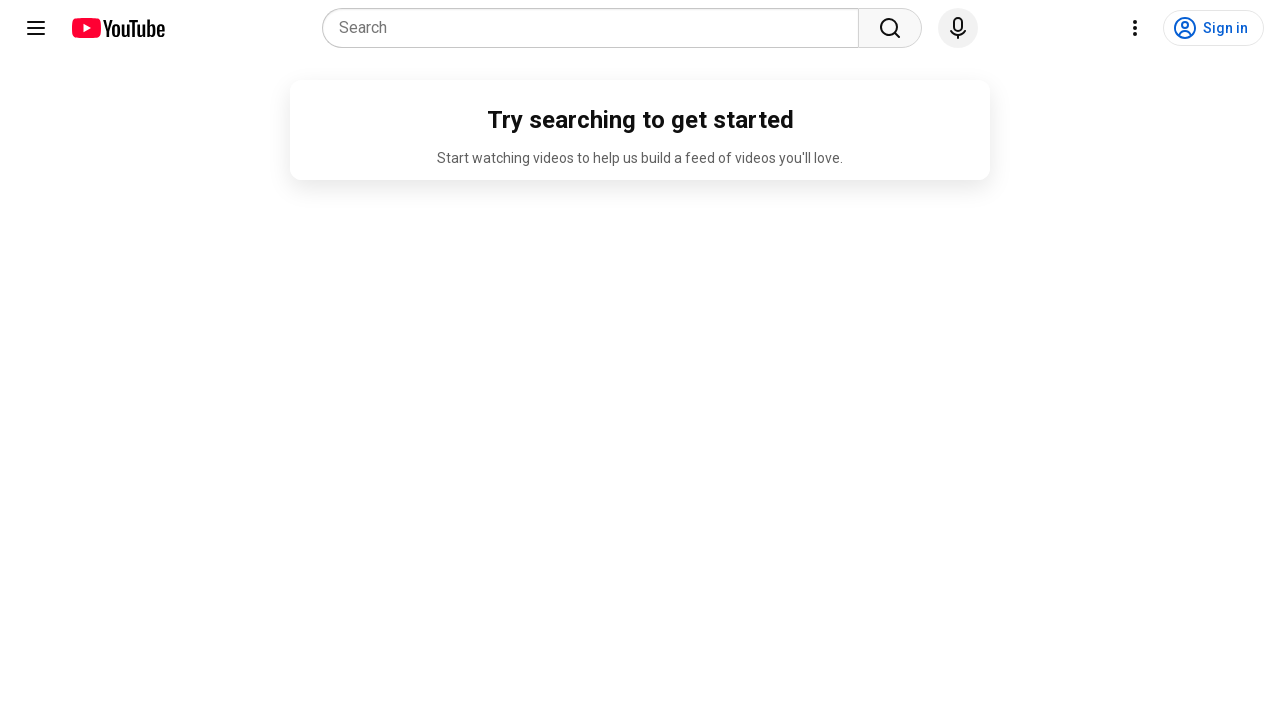

Waited 500ms and monitored for skip ad button
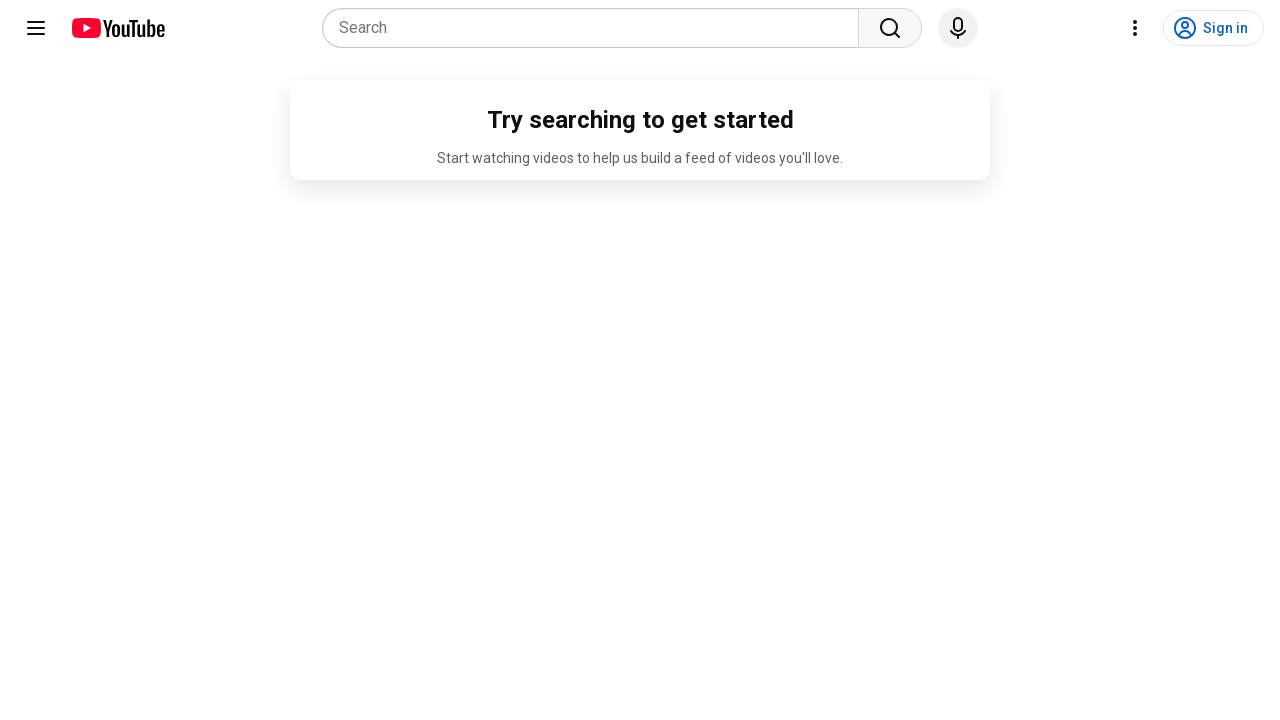

Waited 500ms and monitored for skip ad button
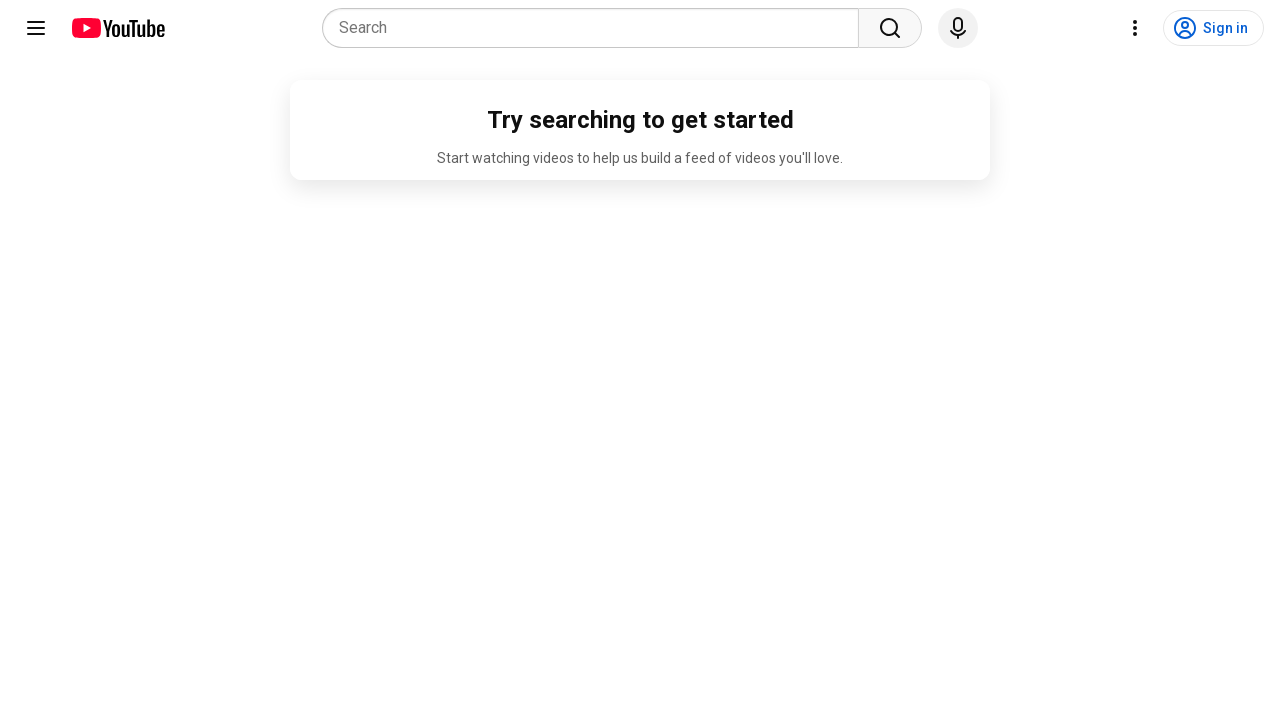

Waited 500ms and monitored for skip ad button
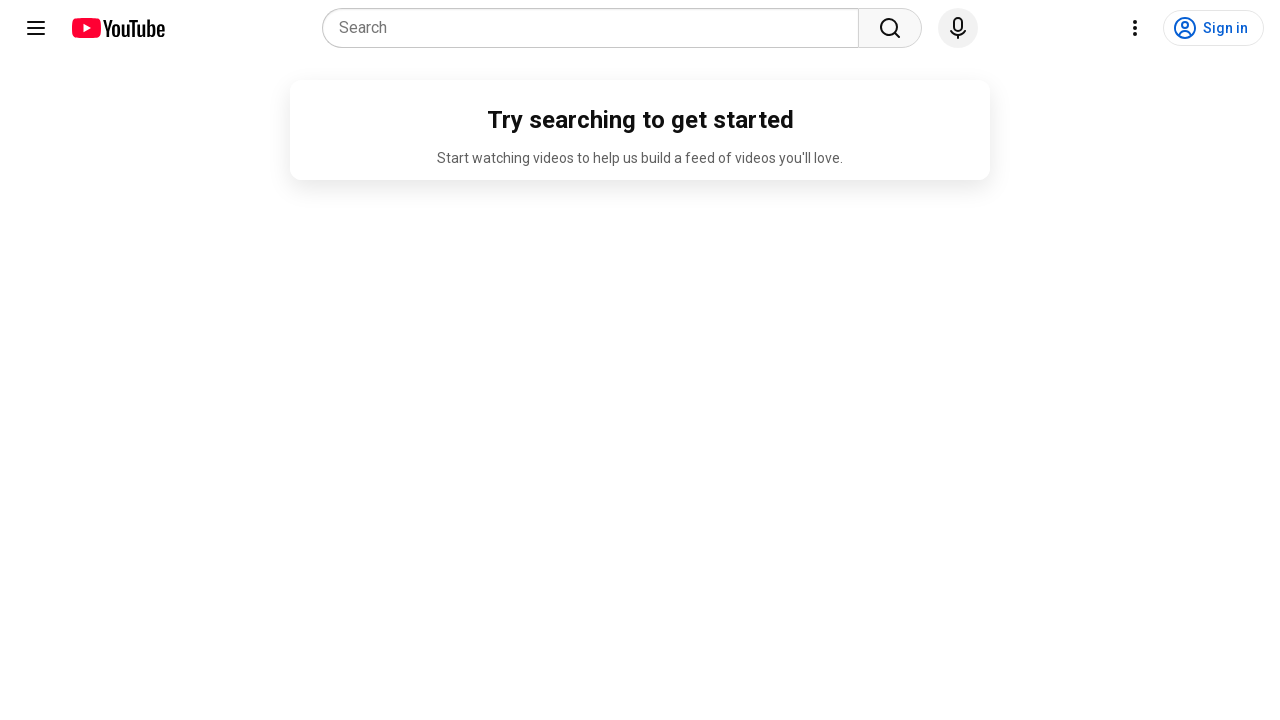

Waited 500ms and monitored for skip ad button
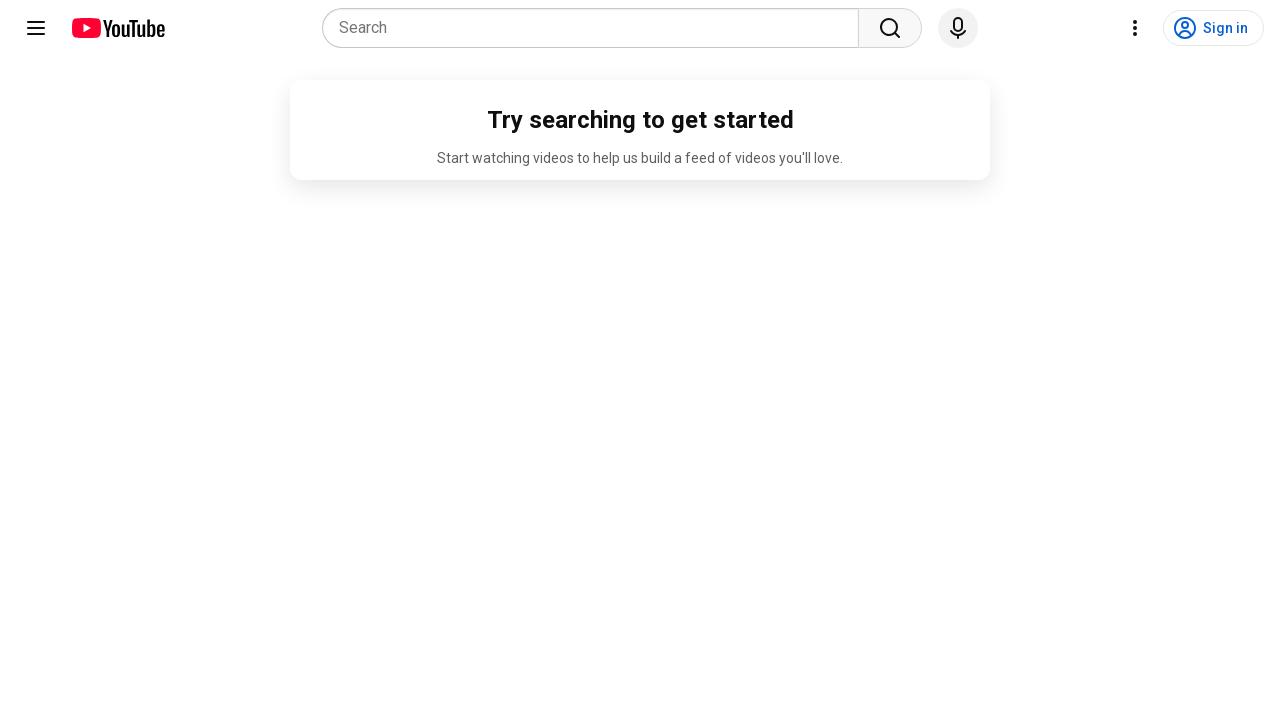

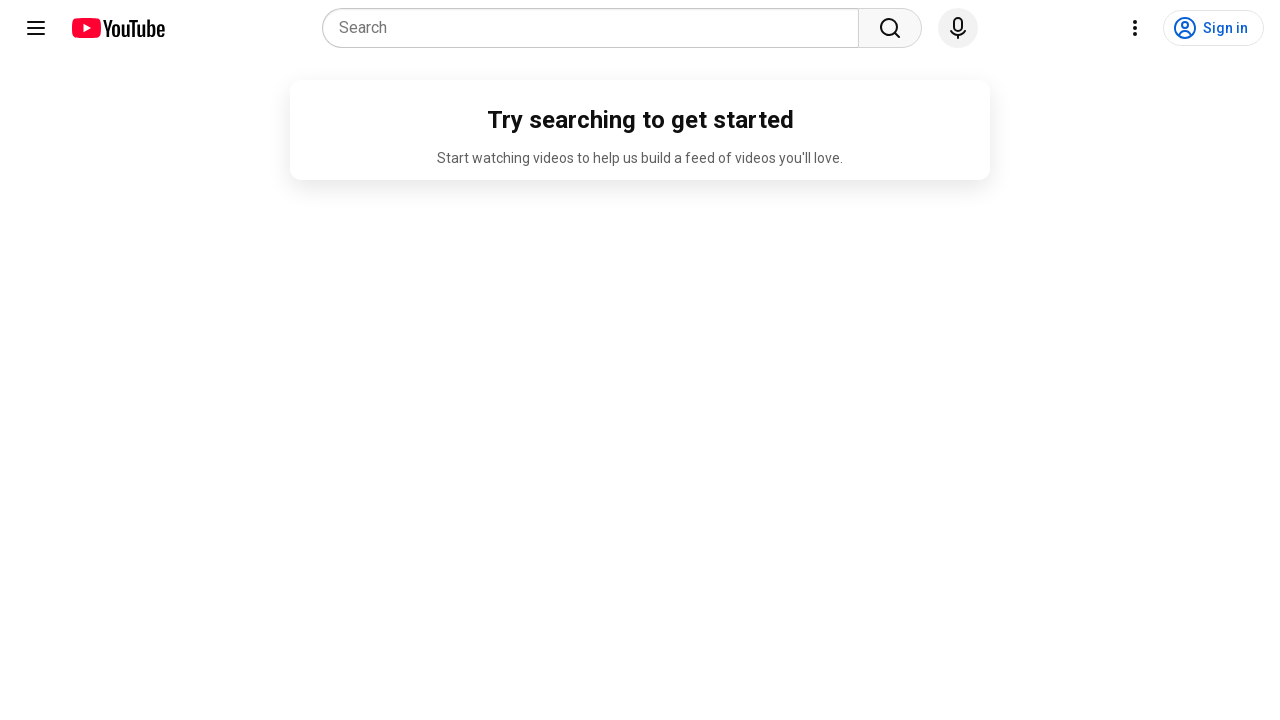